Tests checkbox functionality by locating two checkboxes and clicking them if they are not already selected, ensuring both checkboxes end up in a checked state.

Starting URL: https://the-internet.herokuapp.com/checkboxes

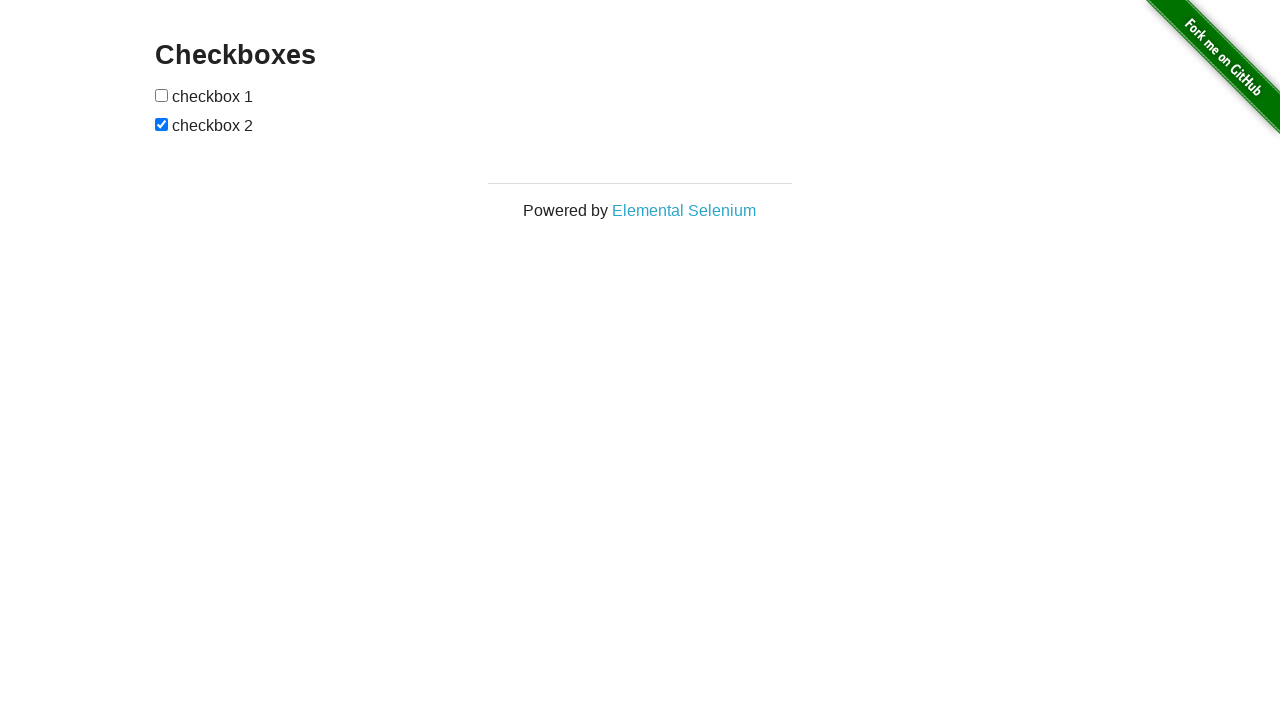

Located first checkbox element
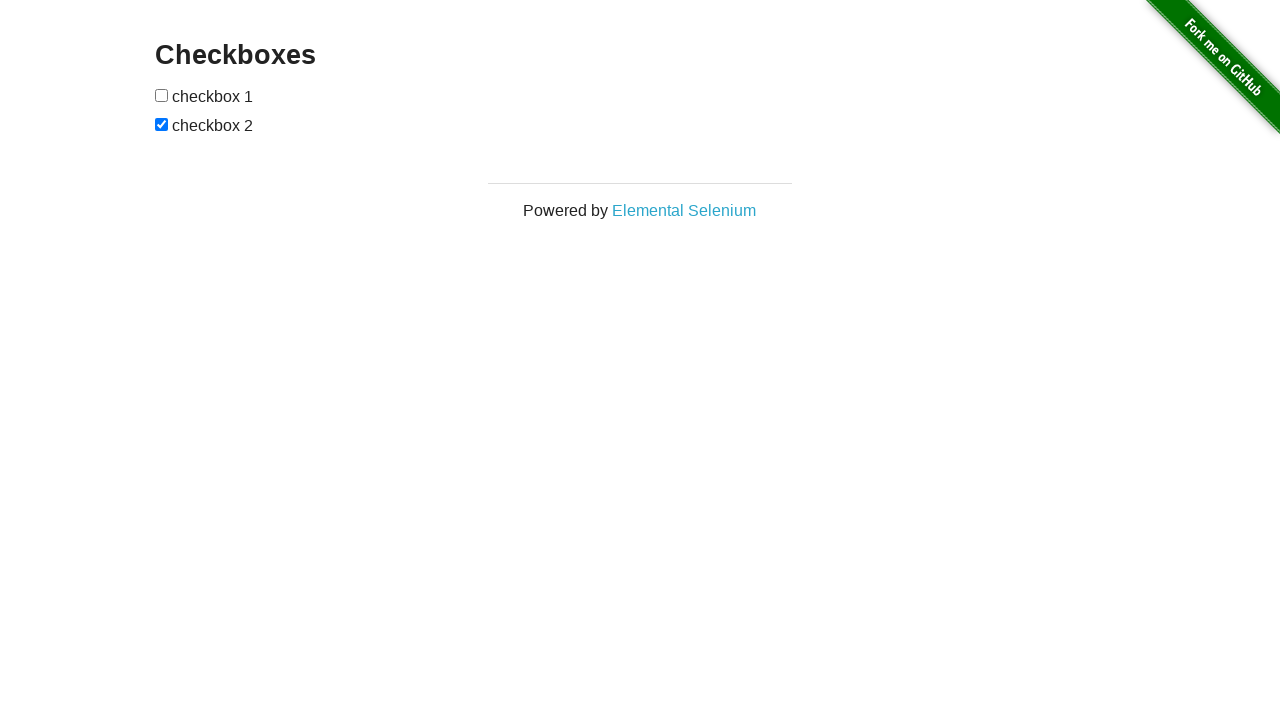

First checkbox is not checked, proceeding to click
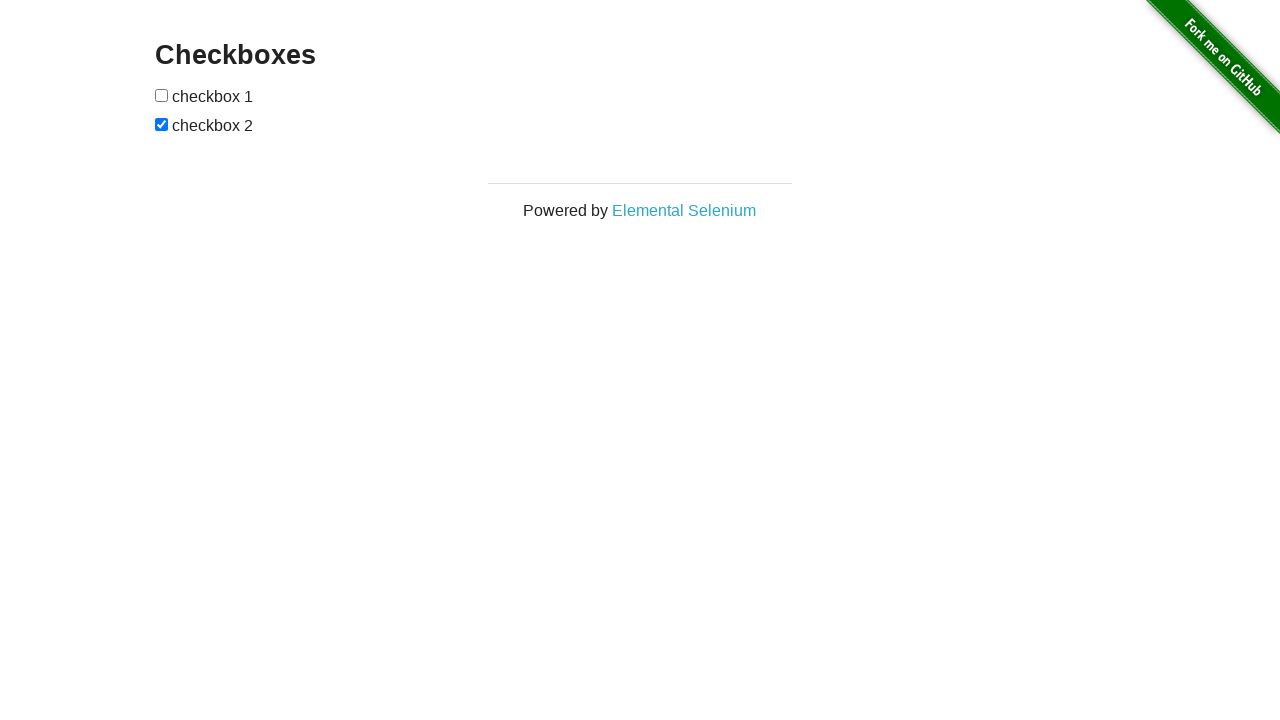

Clicked first checkbox at (162, 95) on (//input[@type='checkbox'])[1]
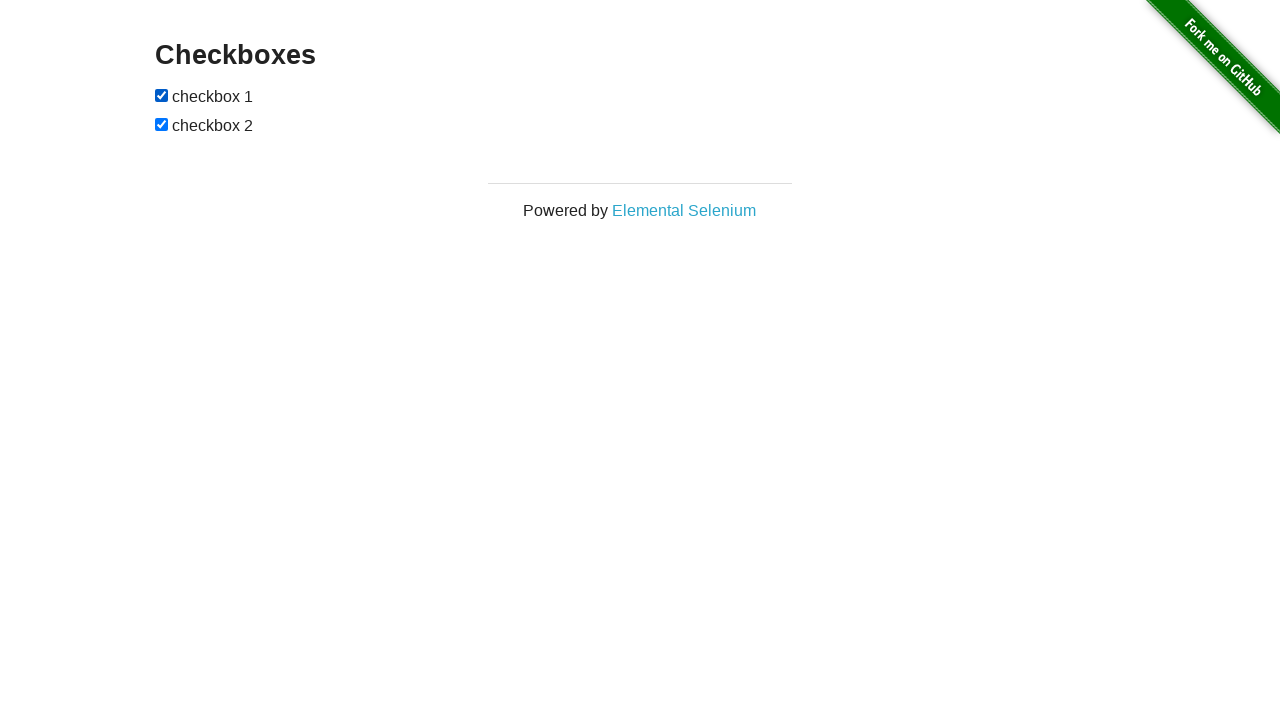

Located second checkbox element
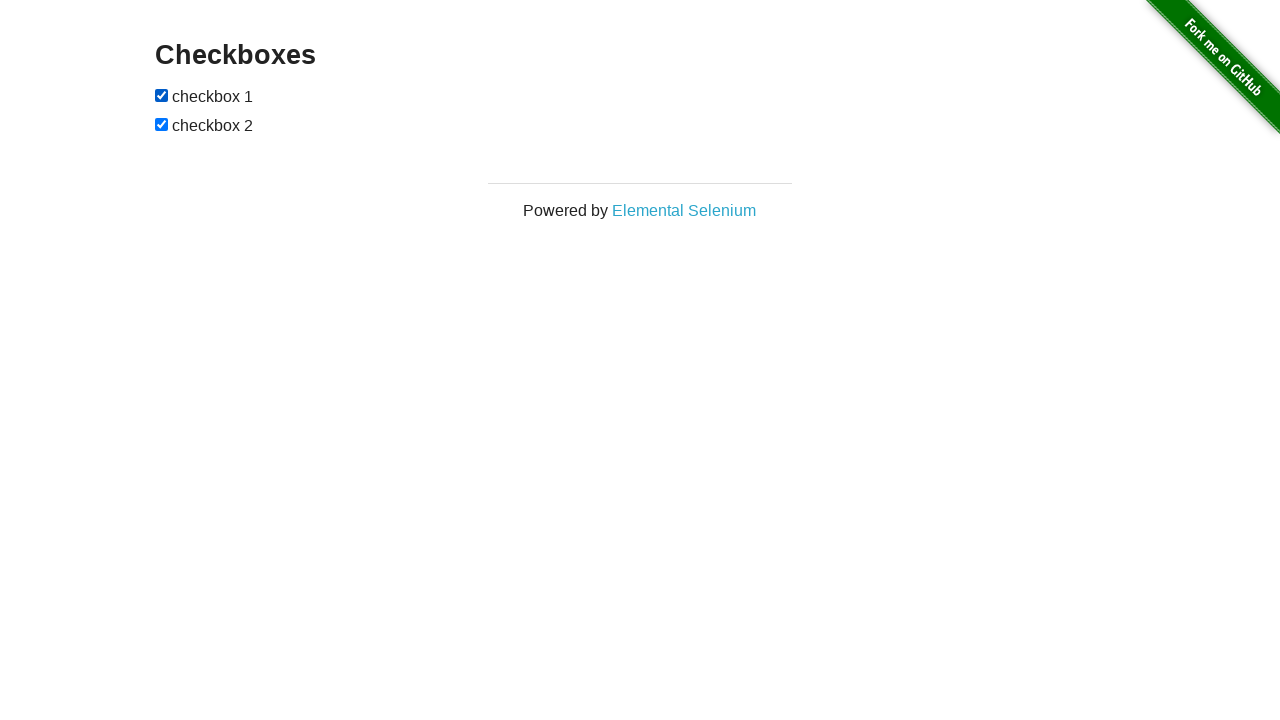

Second checkbox is already checked
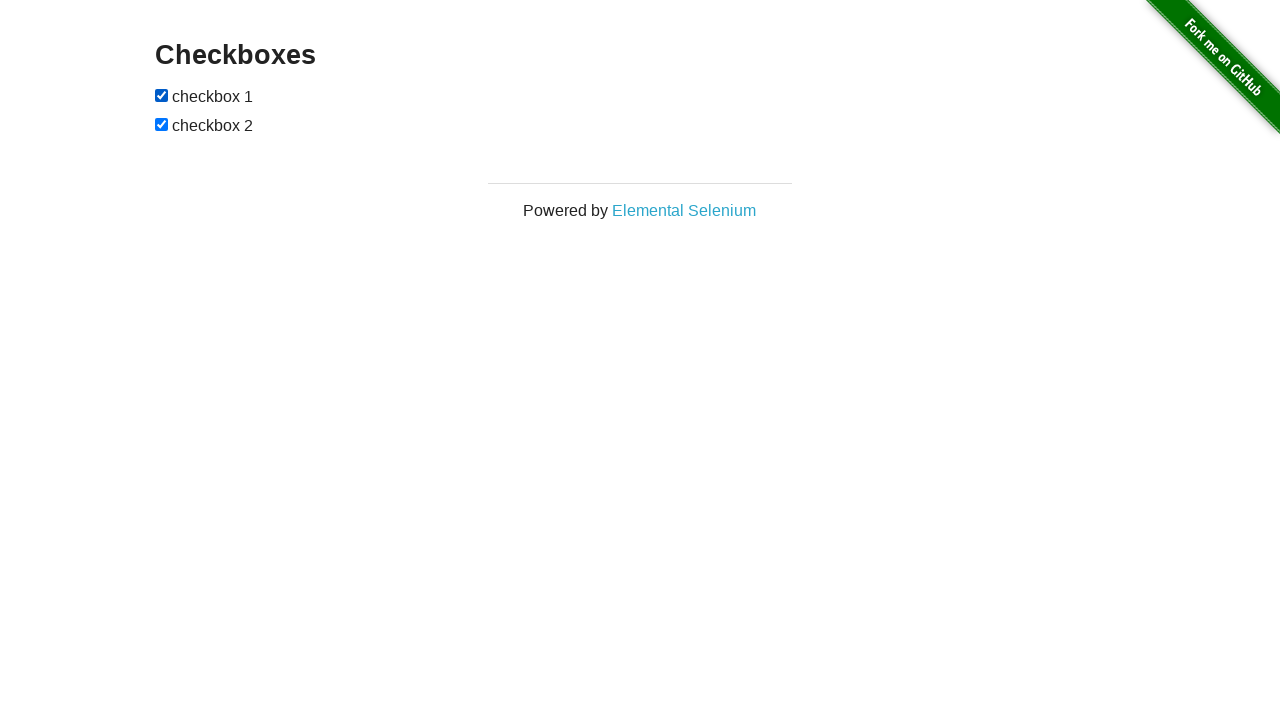

Verified first checkbox is attached to the DOM
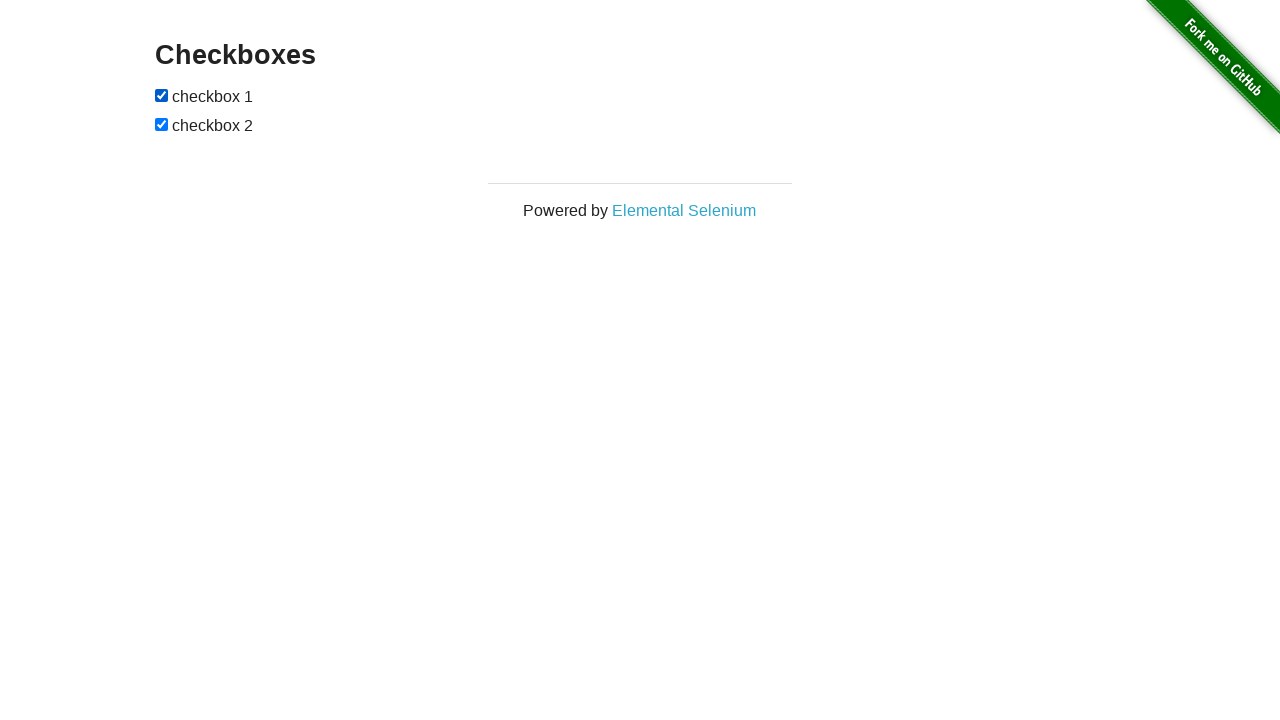

Verified second checkbox is attached to the DOM
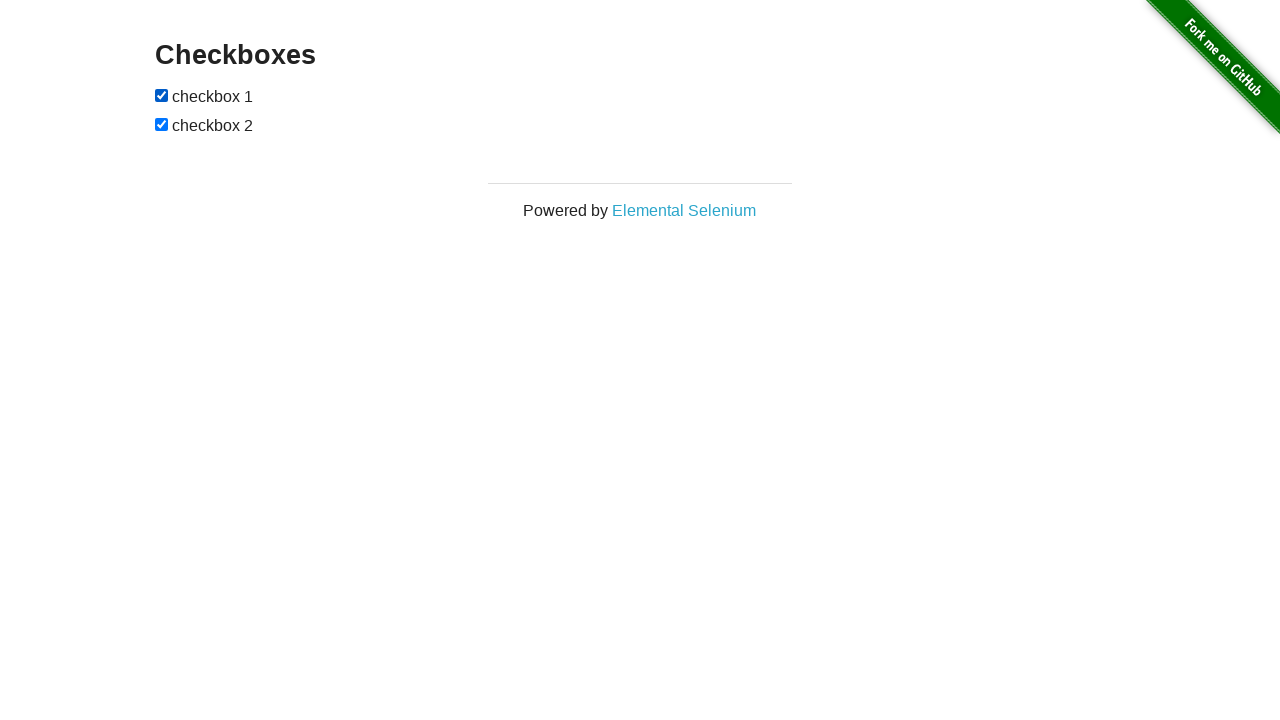

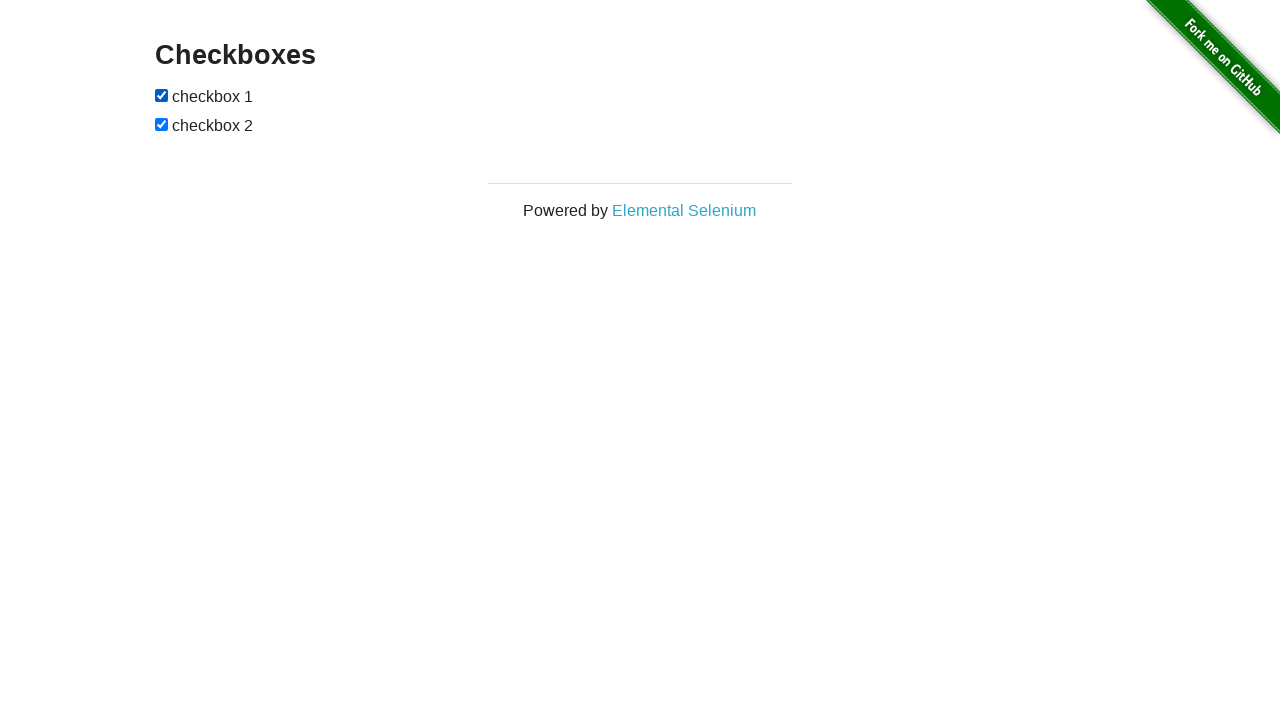